Tests keyboard navigation by pressing Tab multiple times and verifying focus management, then activating a link with Enter key

Starting URL: https://www.001236.xyz/en

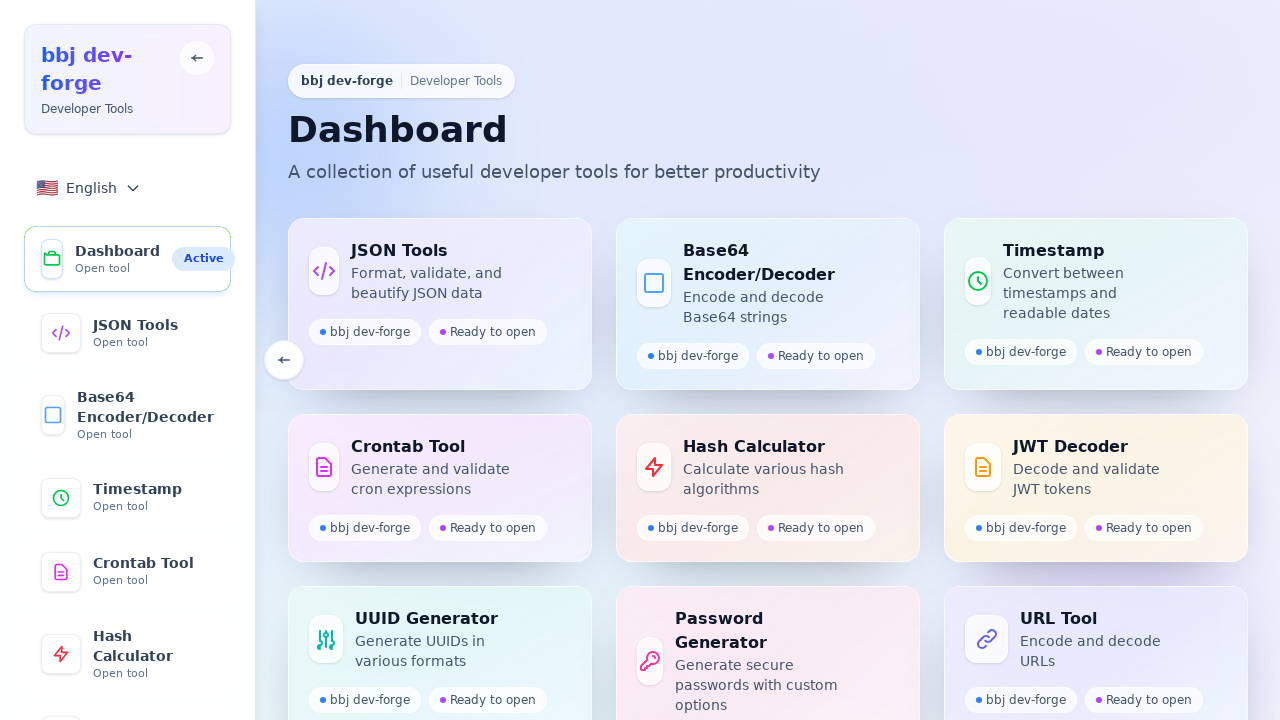

Pressed Tab to begin keyboard navigation
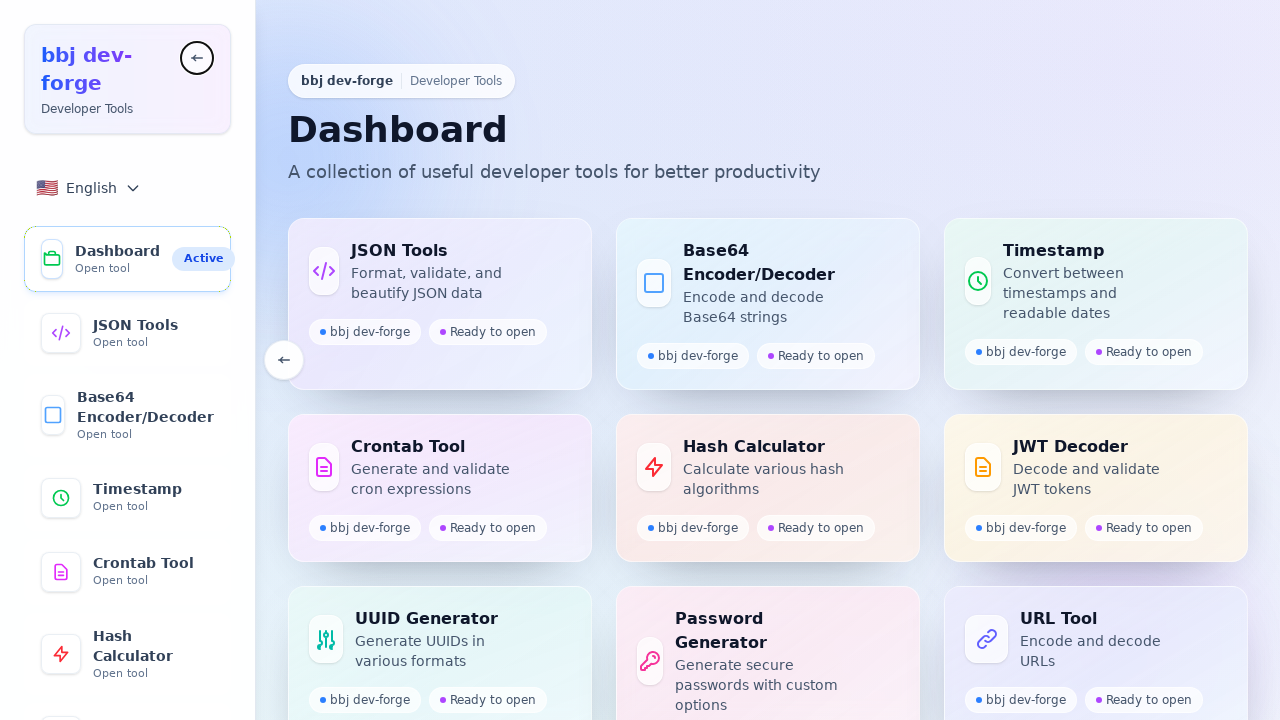

Pressed Tab to navigate focus (iteration 1 of 5)
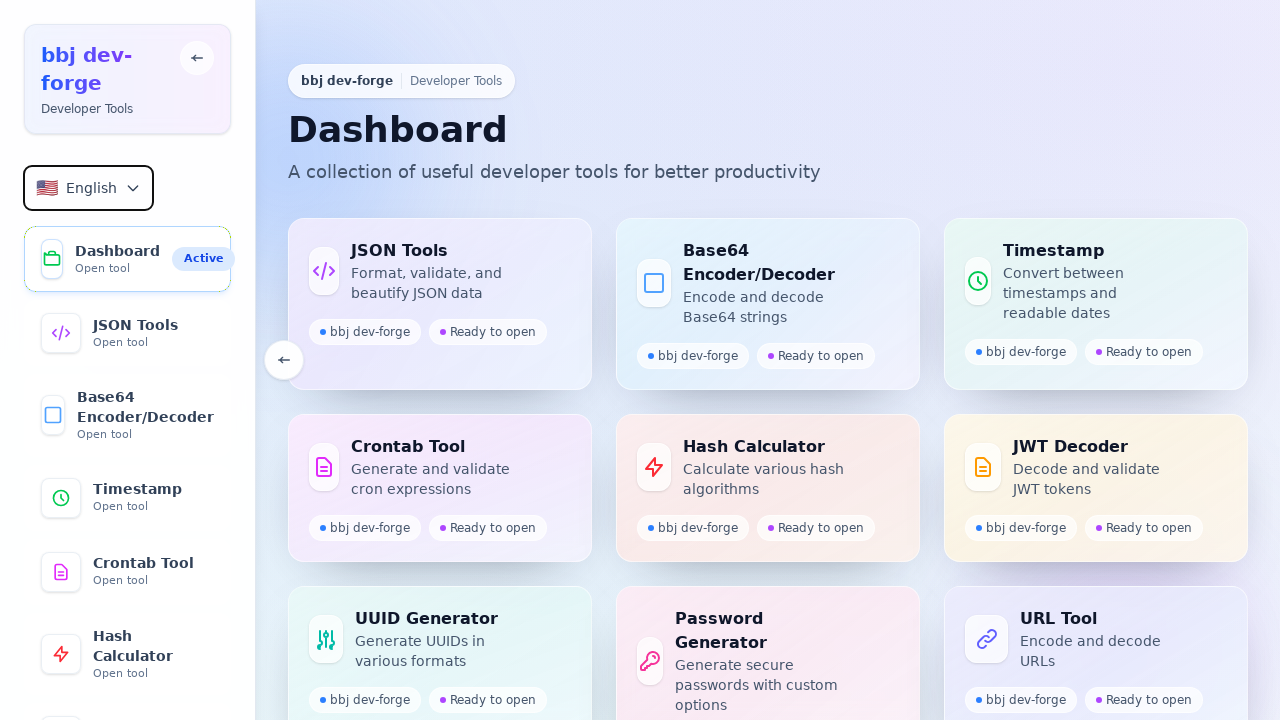

Pressed Tab to navigate focus (iteration 2 of 5)
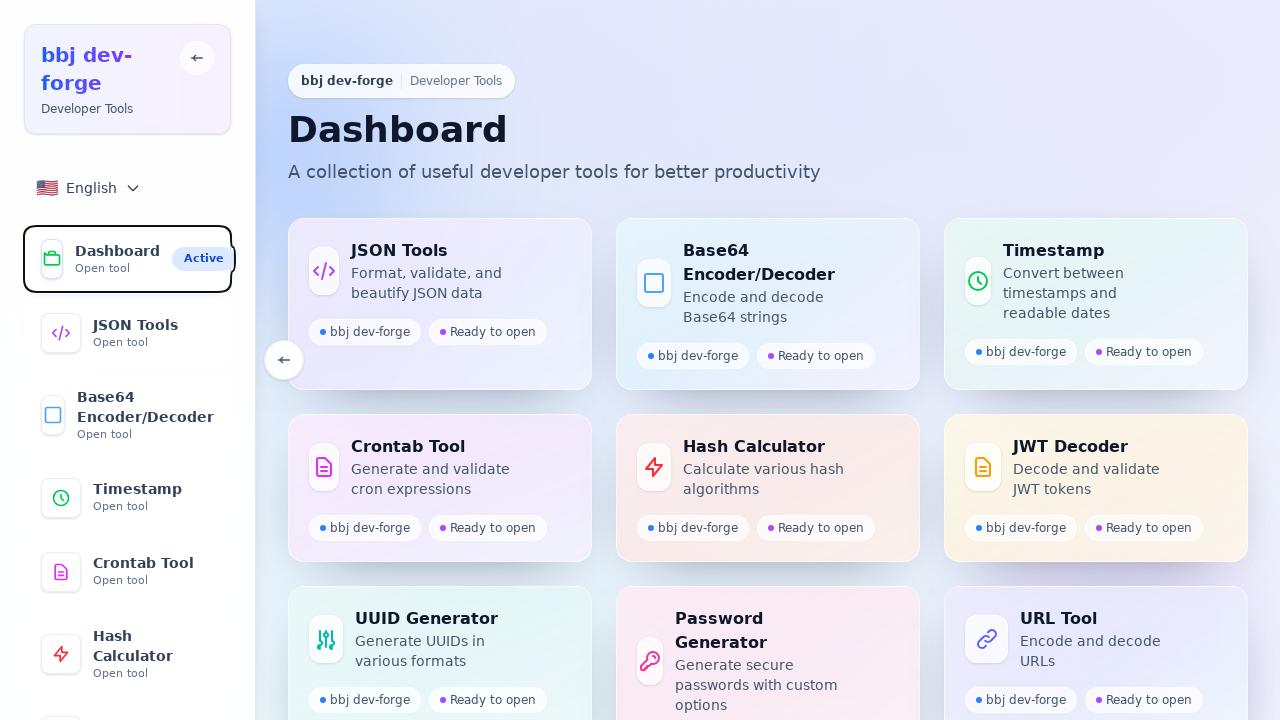

Pressed Tab to navigate focus (iteration 3 of 5)
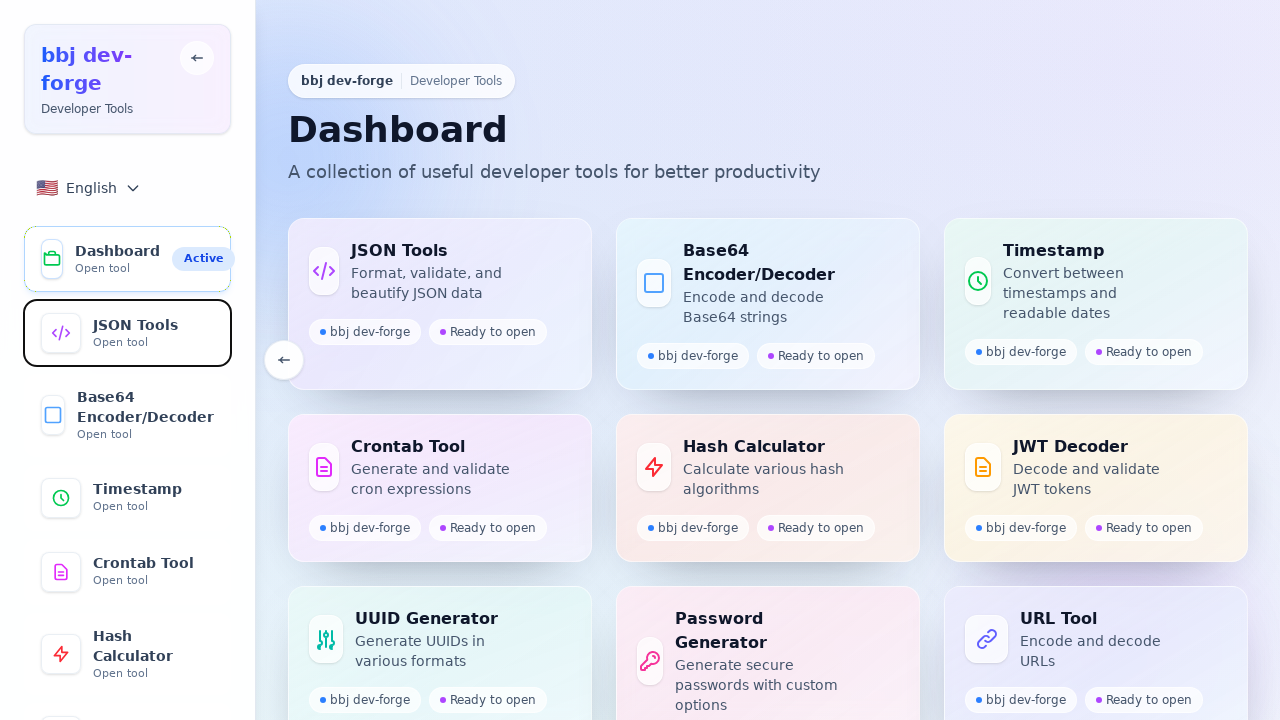

Pressed Tab to navigate focus (iteration 4 of 5)
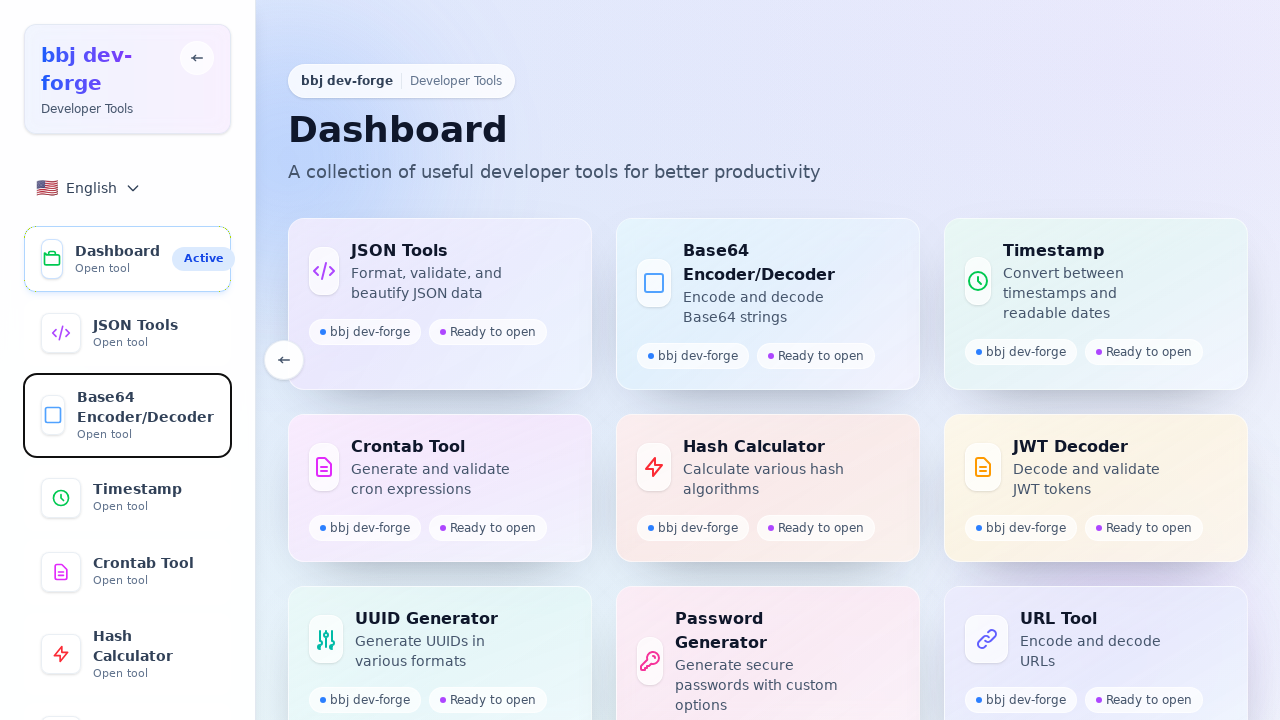

Pressed Tab to navigate focus (iteration 5 of 5)
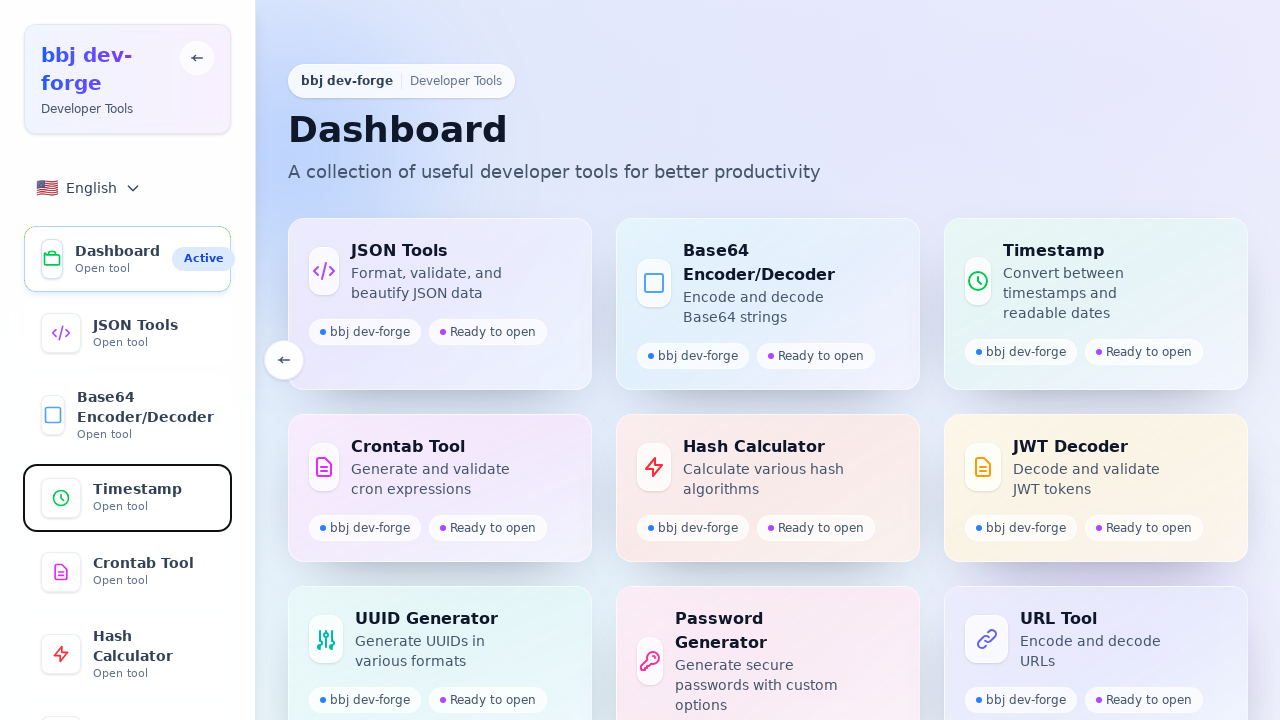

Pressed Enter to activate the focused link element
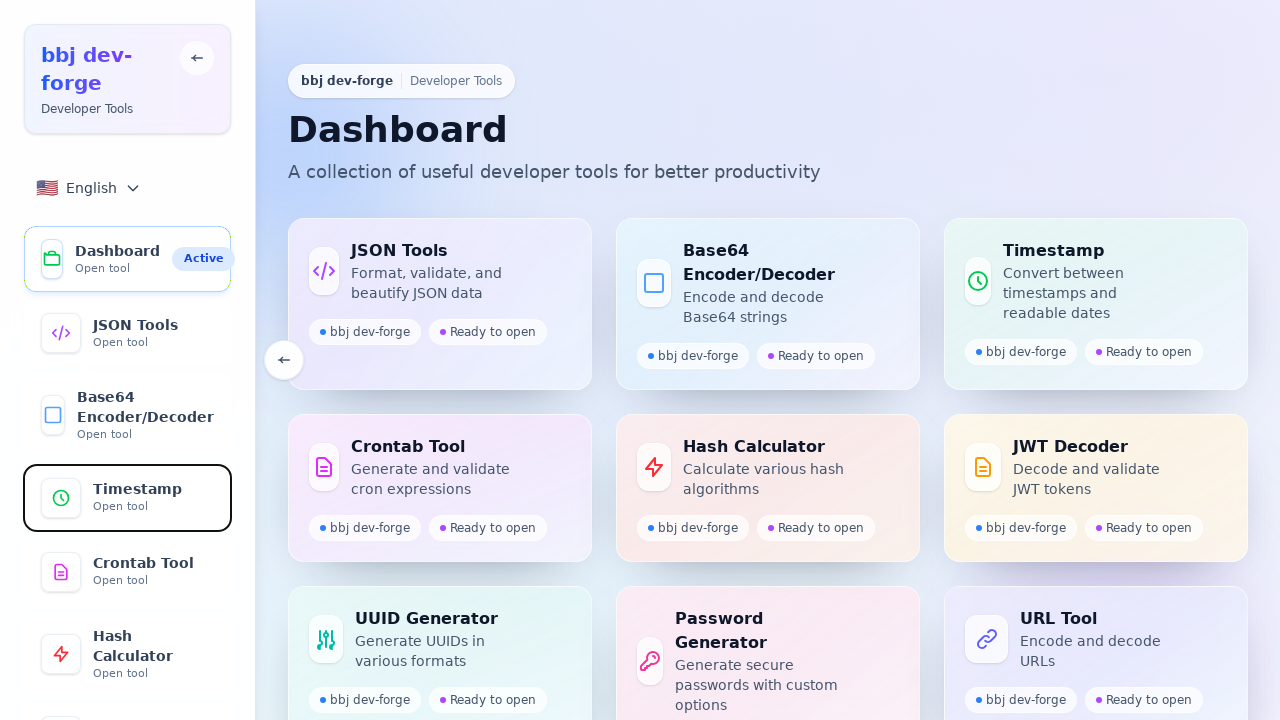

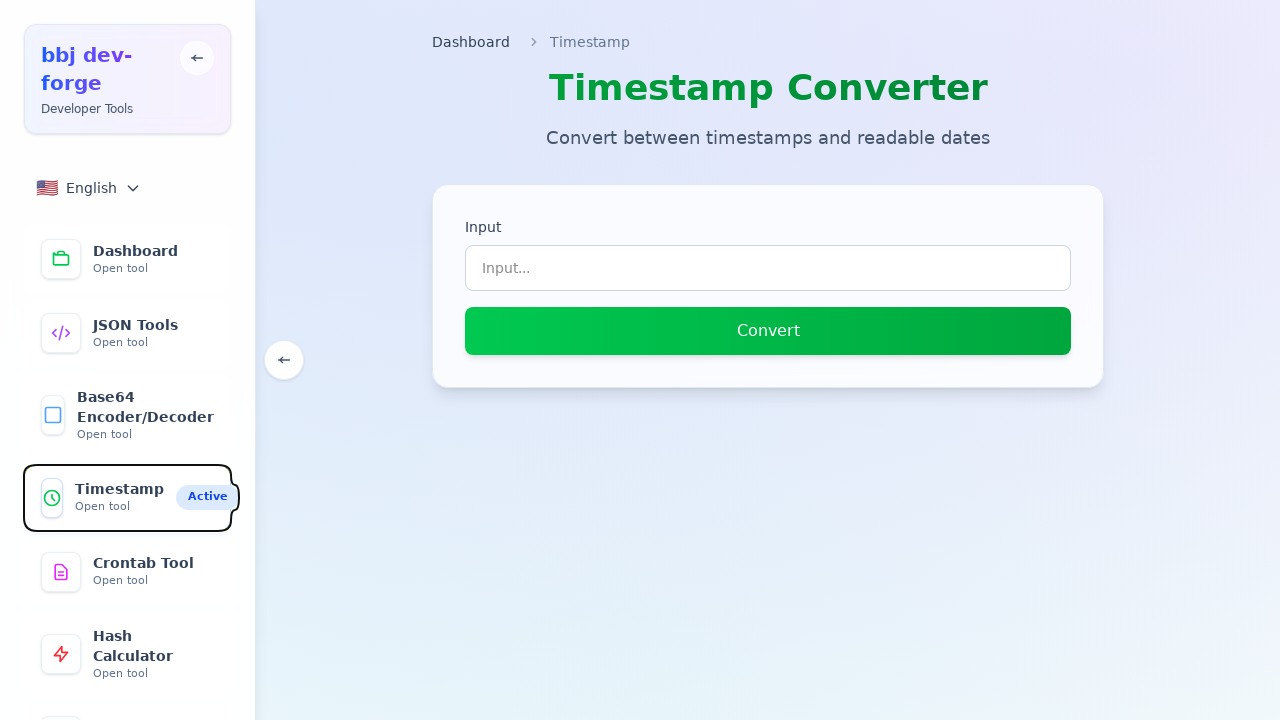